Tests window handling functionality by opening new windows/tabs through various buttons, switching between windows, and closing specific windows while maintaining control of the parent window

Starting URL: https://www.leafground.com/window.xhtml

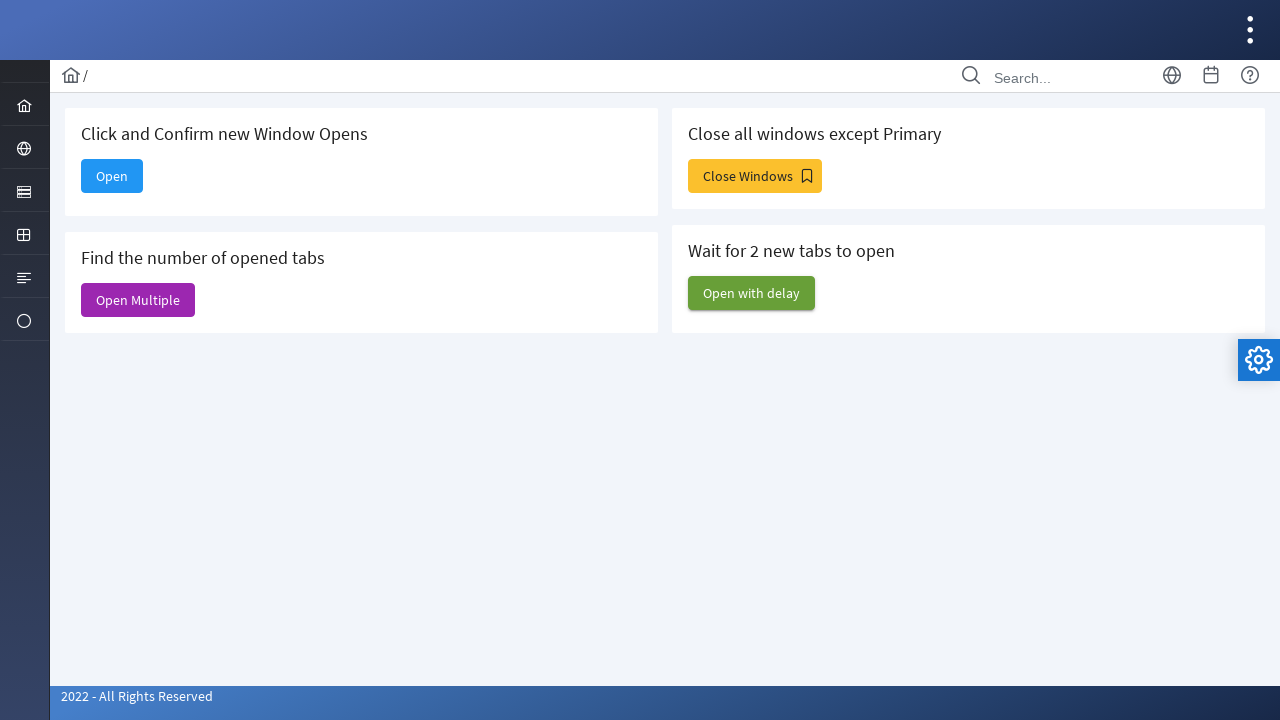

Clicked 'Open' button to open a new window at (112, 176) on xpath=//span[text()='Open']
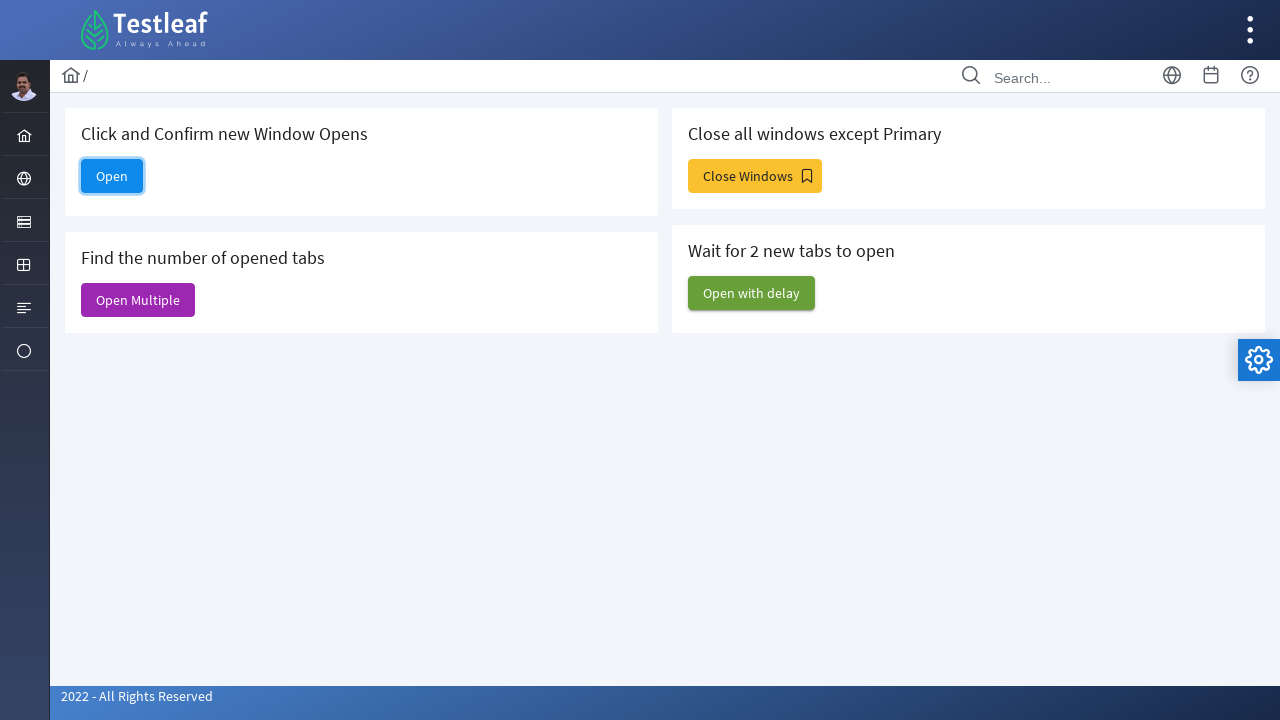

Waited 1 second for new window to open
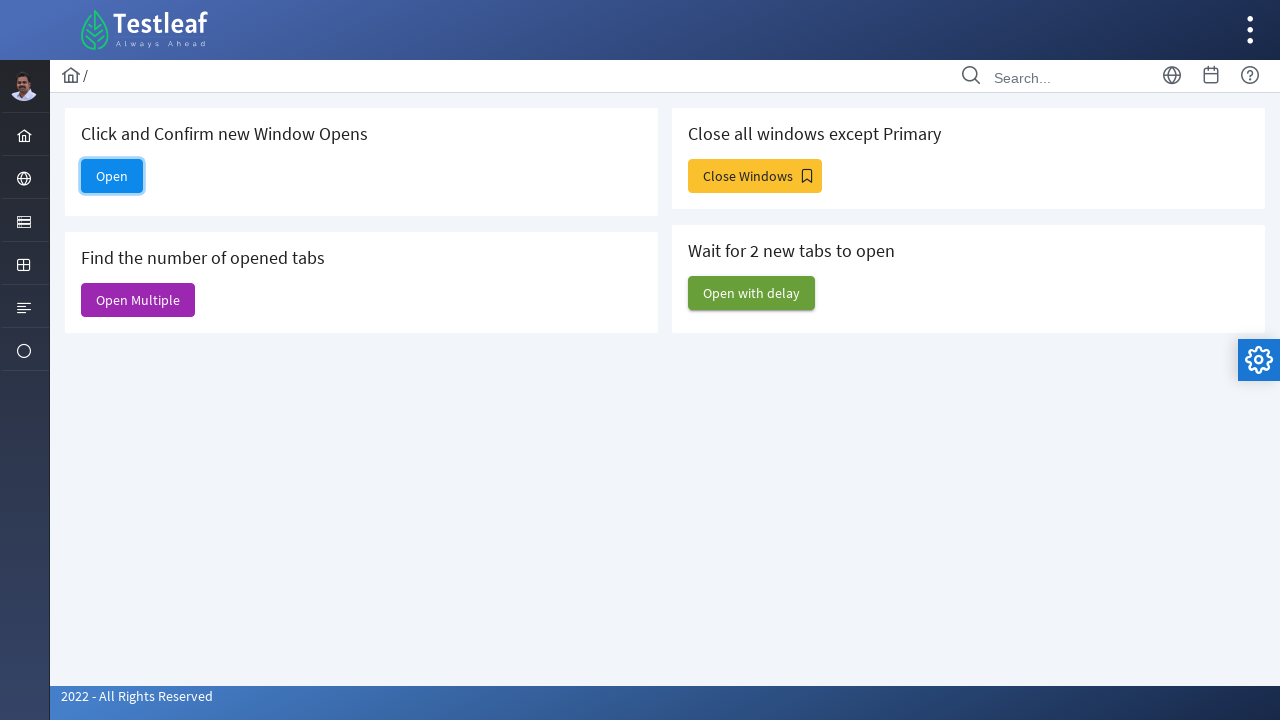

Retrieved all open pages/windows - count: 5
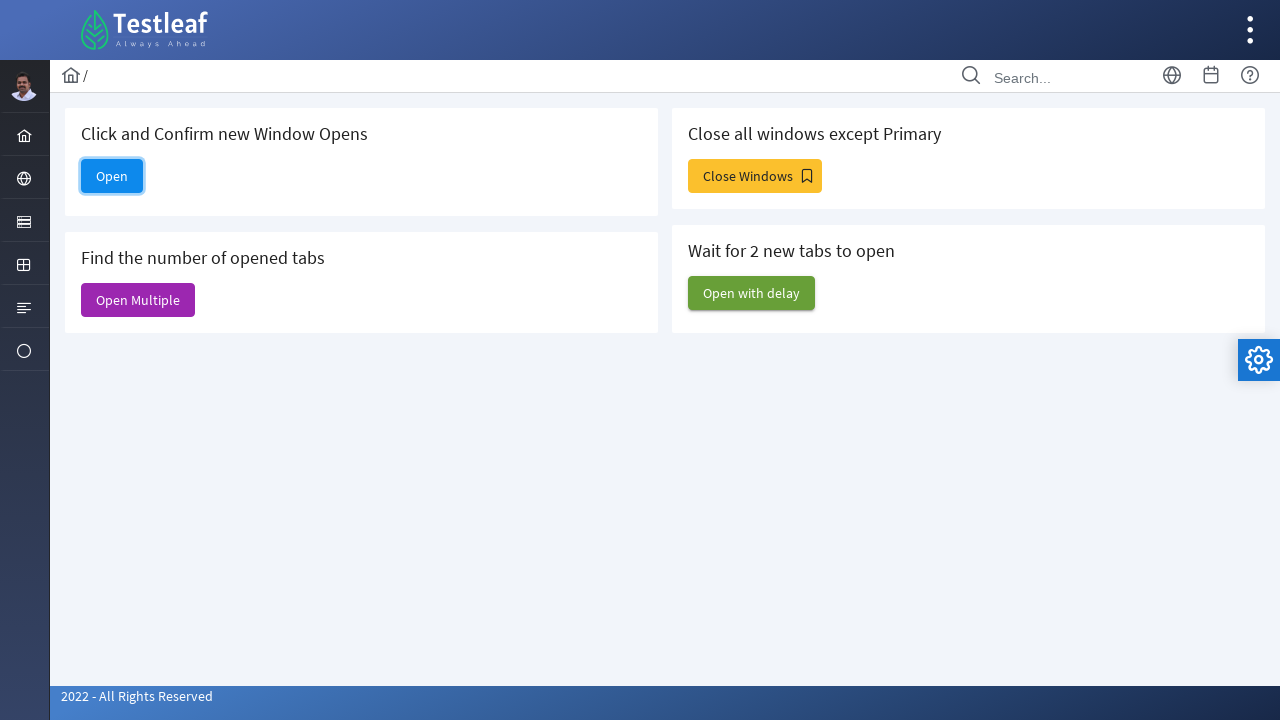

Closed the newly opened window
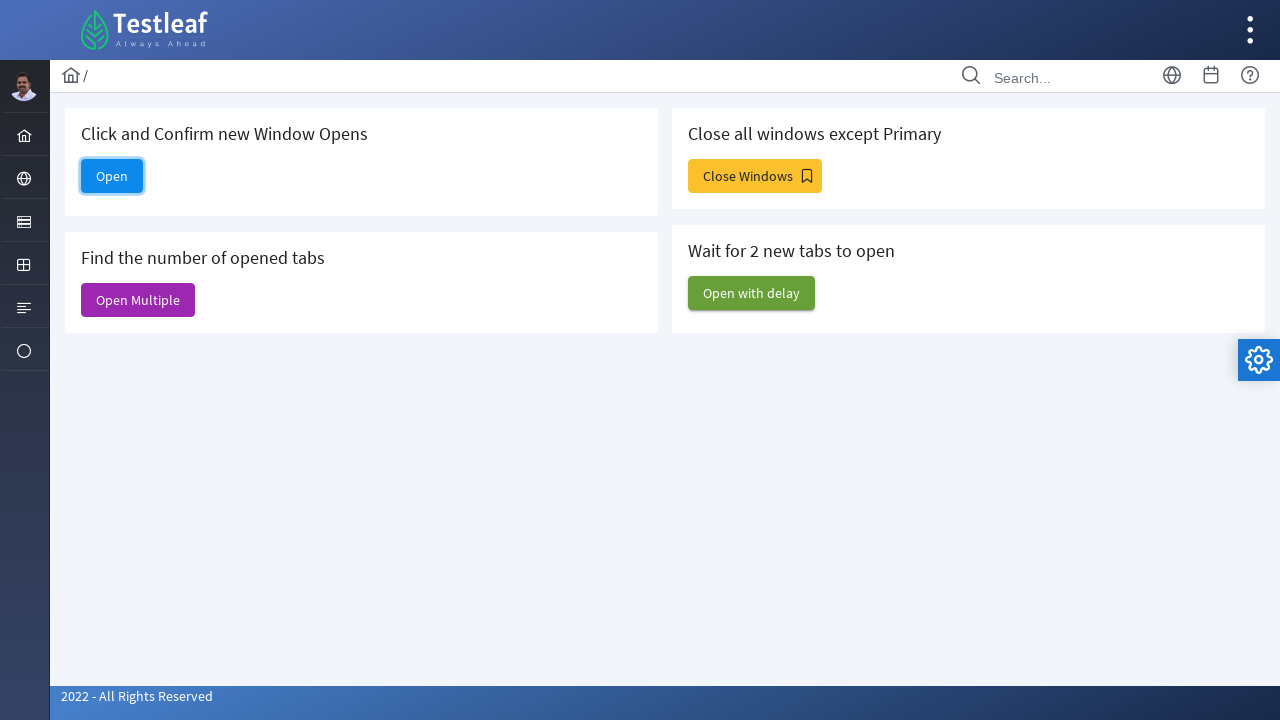

Clicked 'Open Multiple' button to open multiple windows at (138, 300) on xpath=//span[text()='Open Multiple']
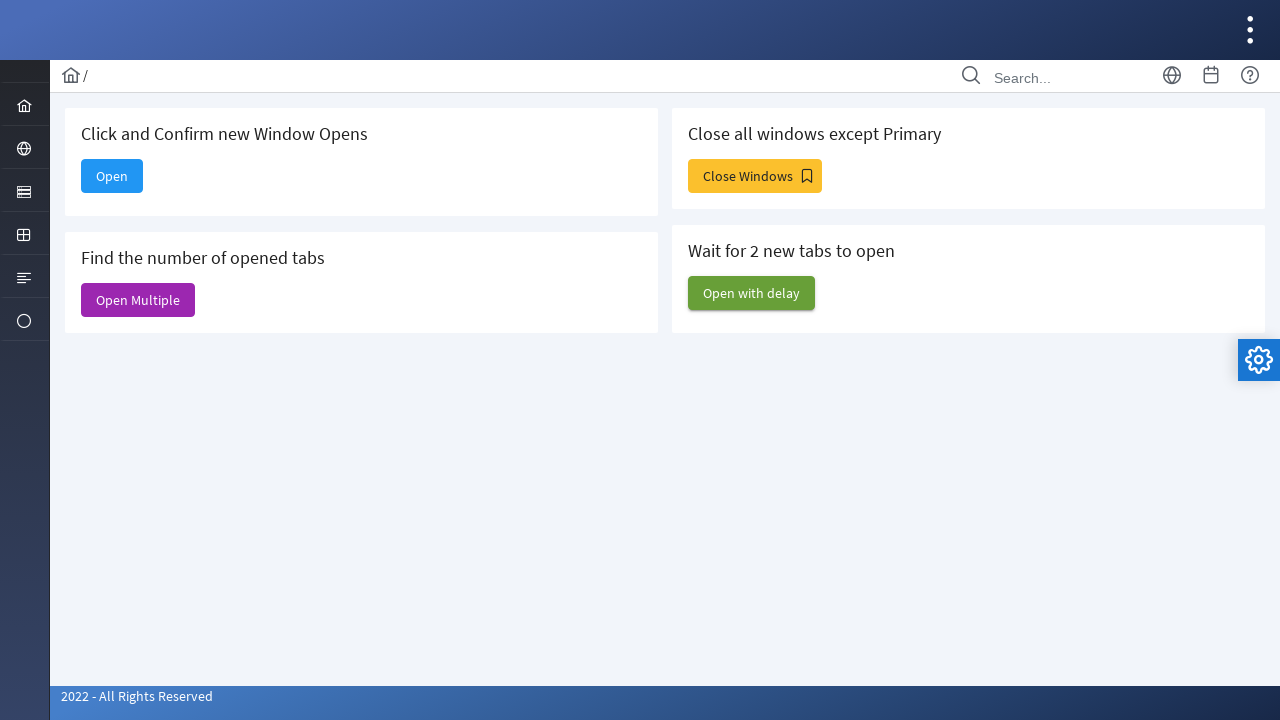

Waited 1 second for multiple windows to open
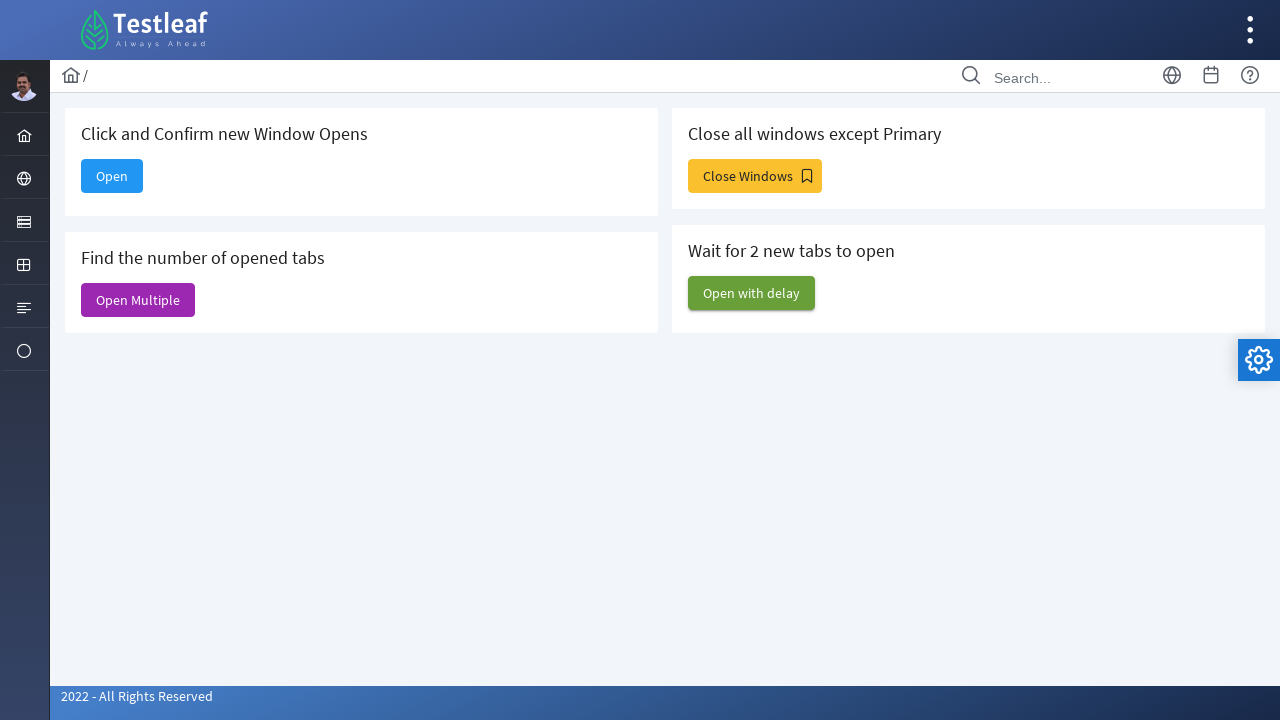

Retrieved all open pages/windows - count: 6
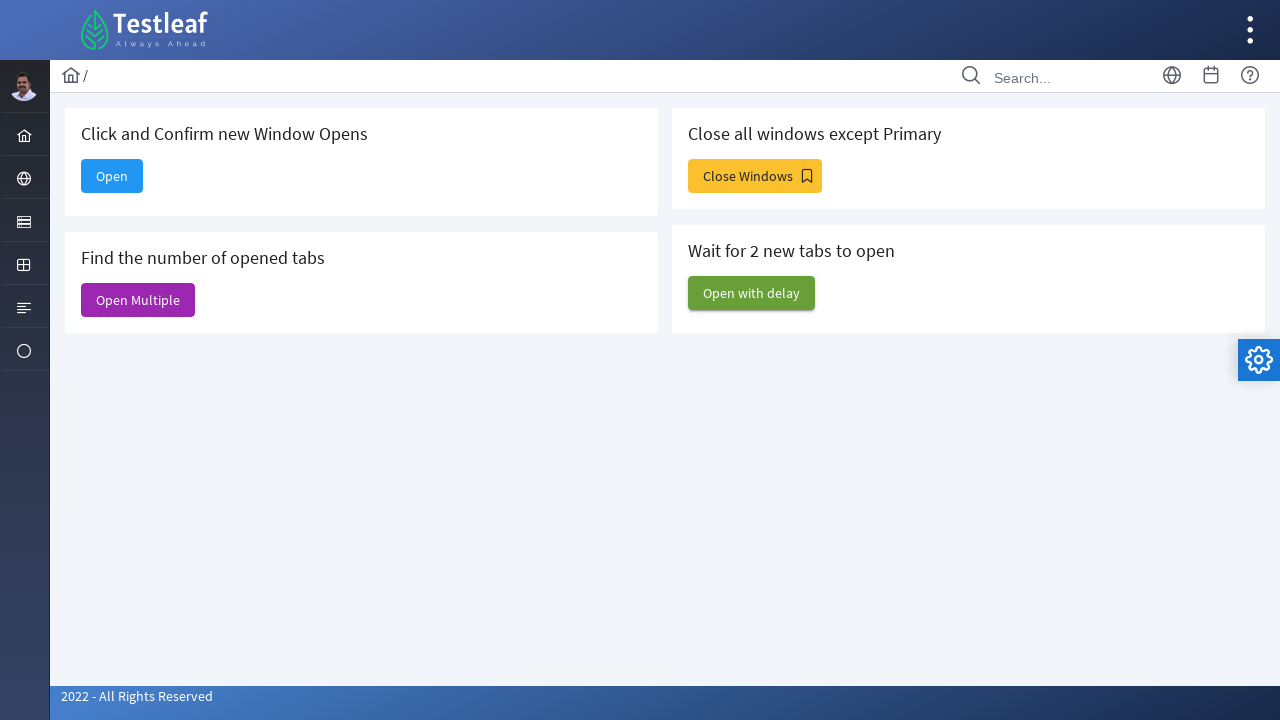

Closed window at index 5
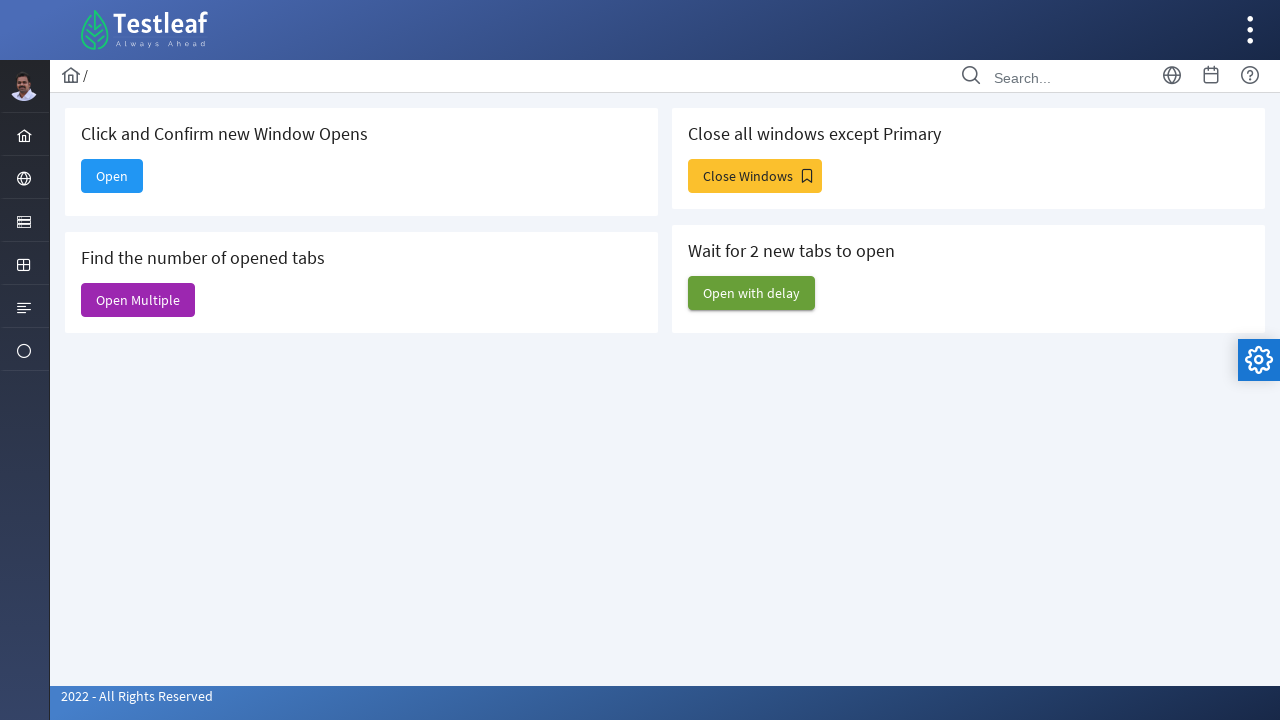

Waited 500ms between closing windows
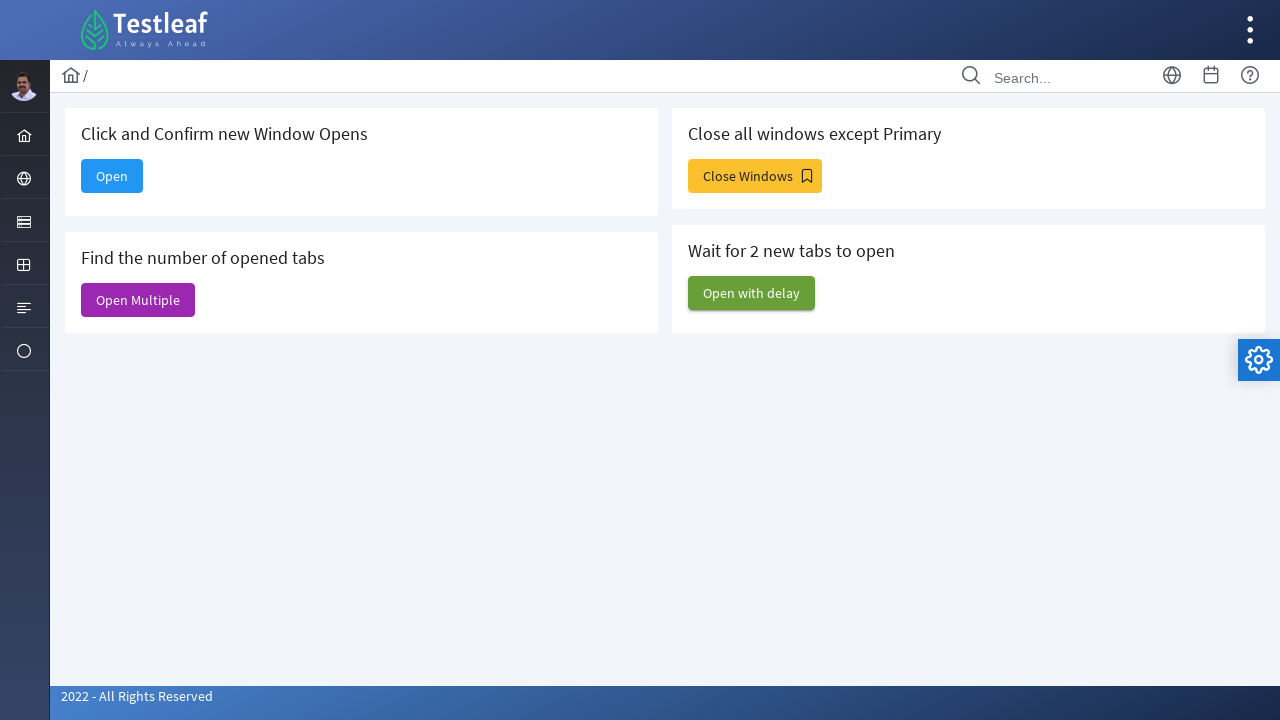

Closed window at index 4
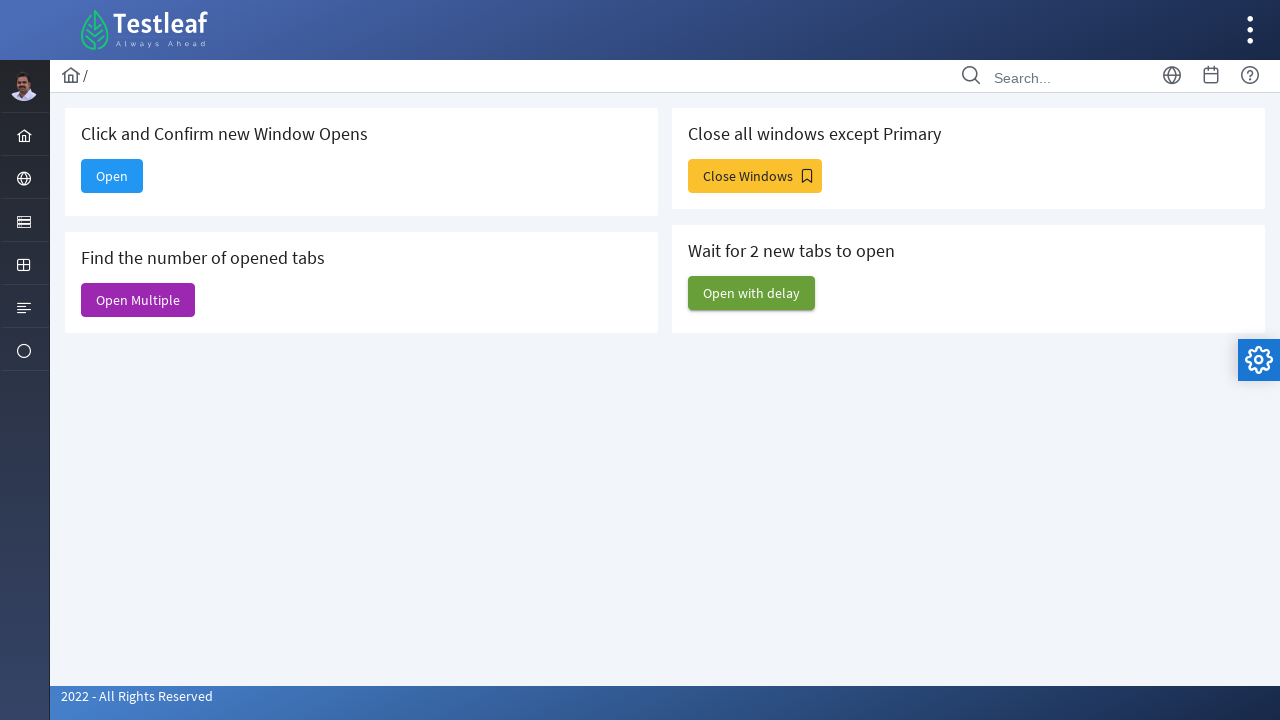

Waited 500ms between closing windows
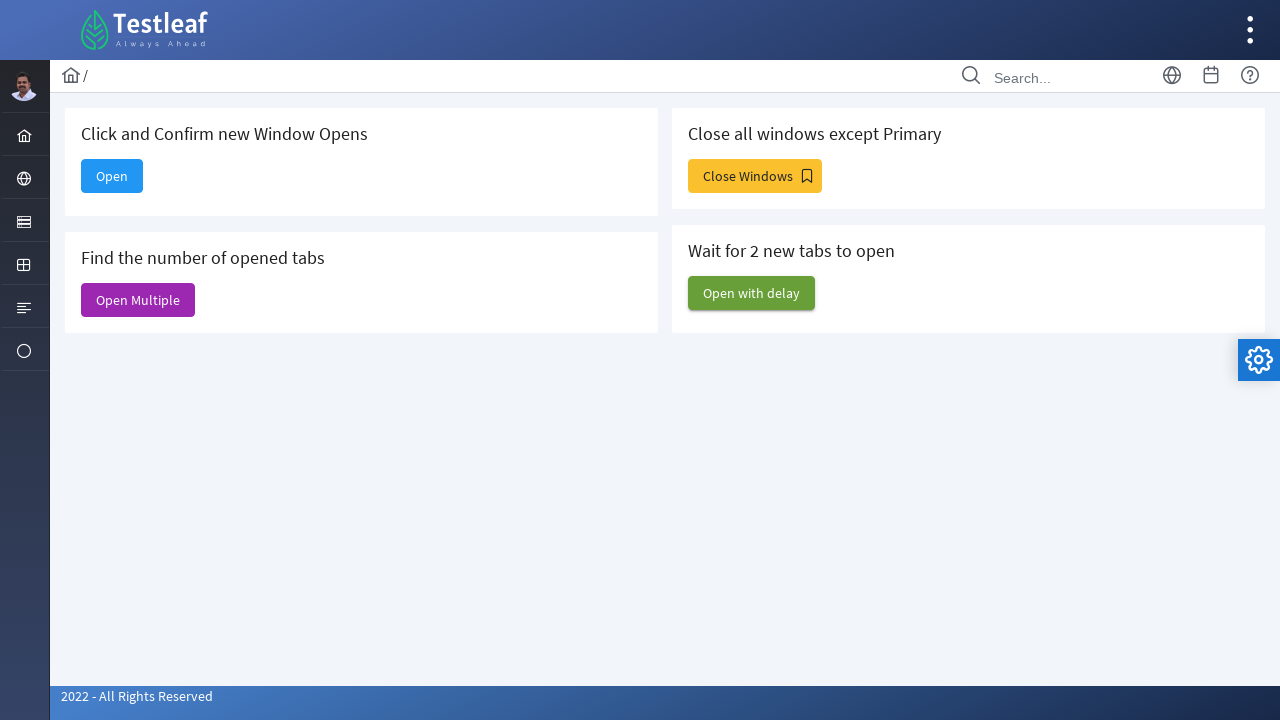

Closed window at index 3
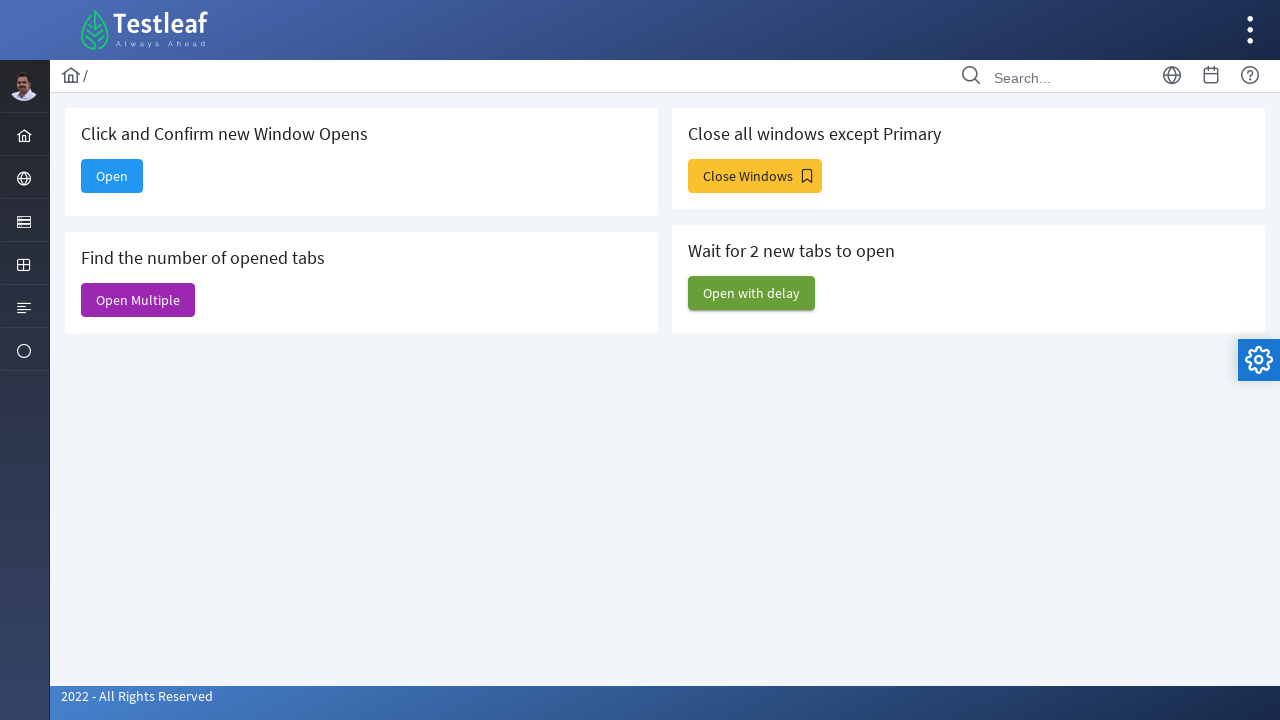

Waited 500ms between closing windows
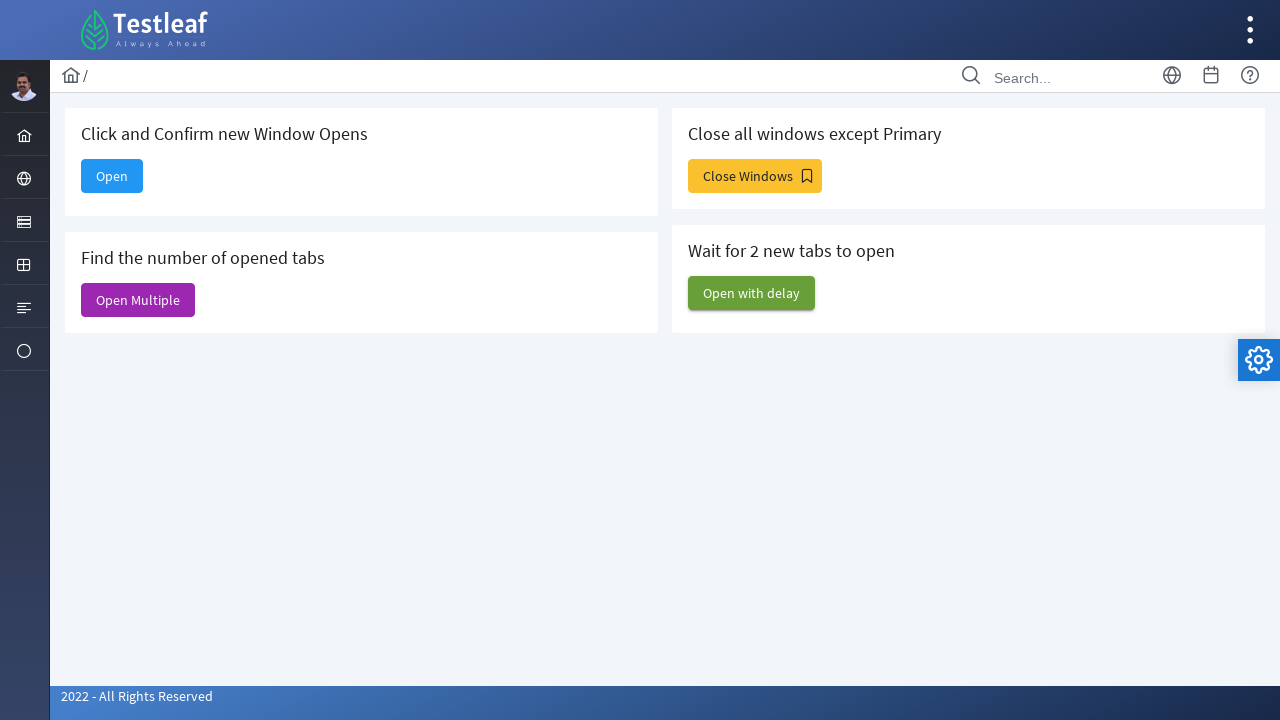

Closed window at index 2
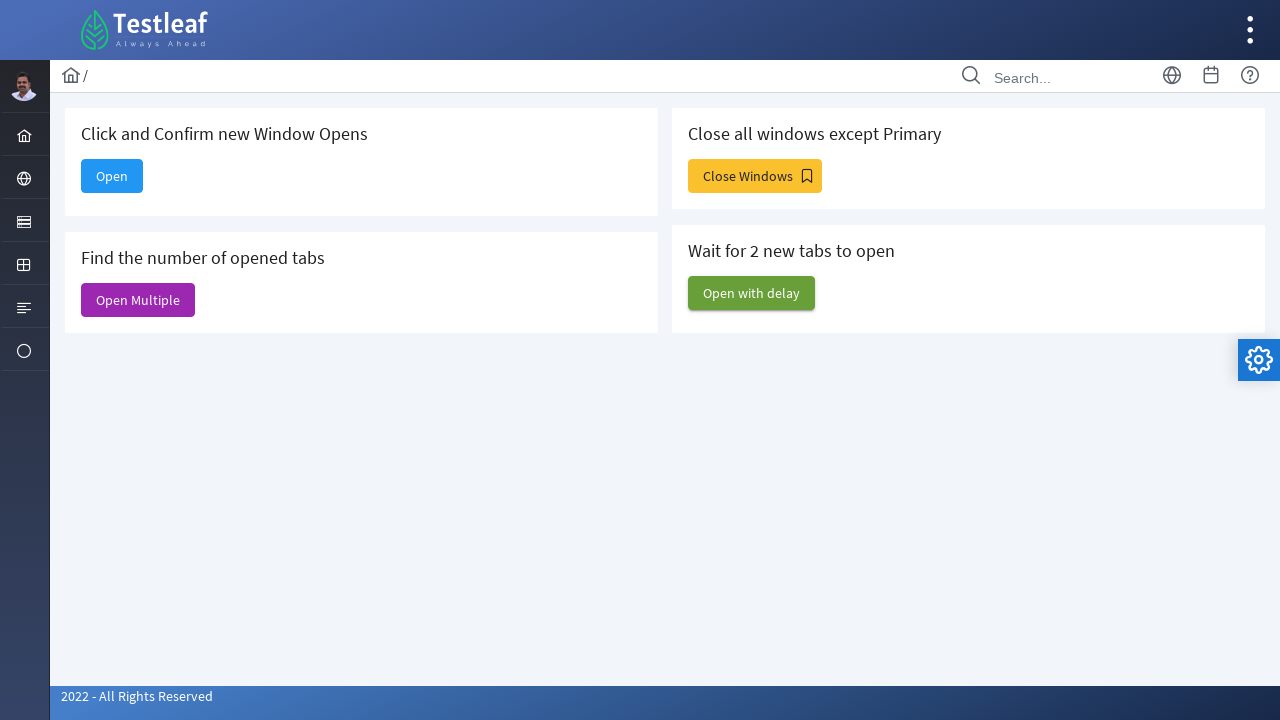

Waited 500ms between closing windows
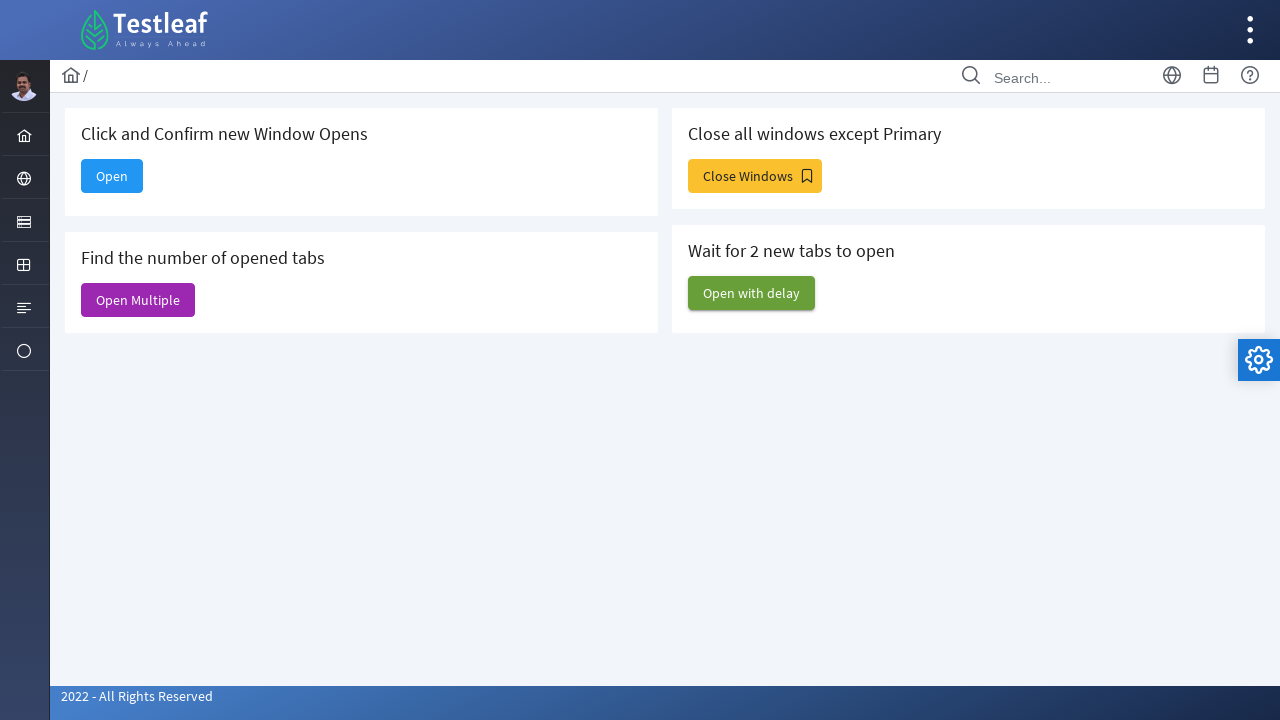

Closed window at index 1
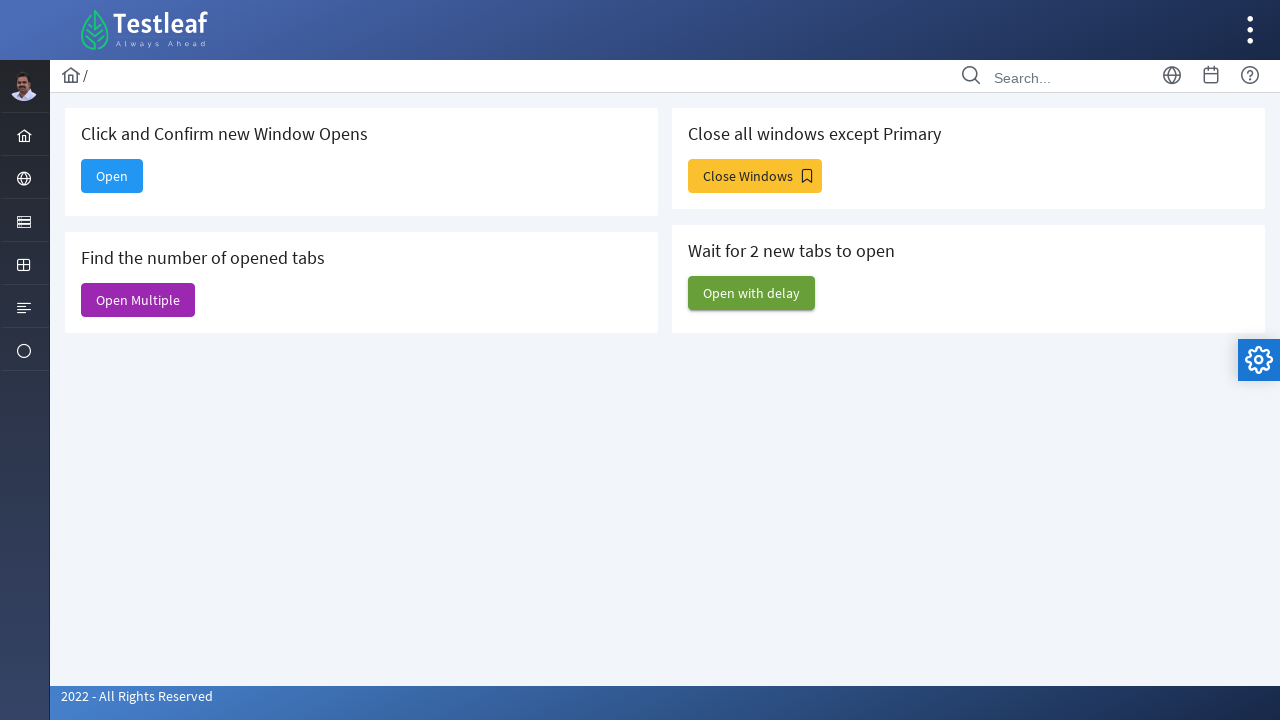

Waited 500ms between closing windows
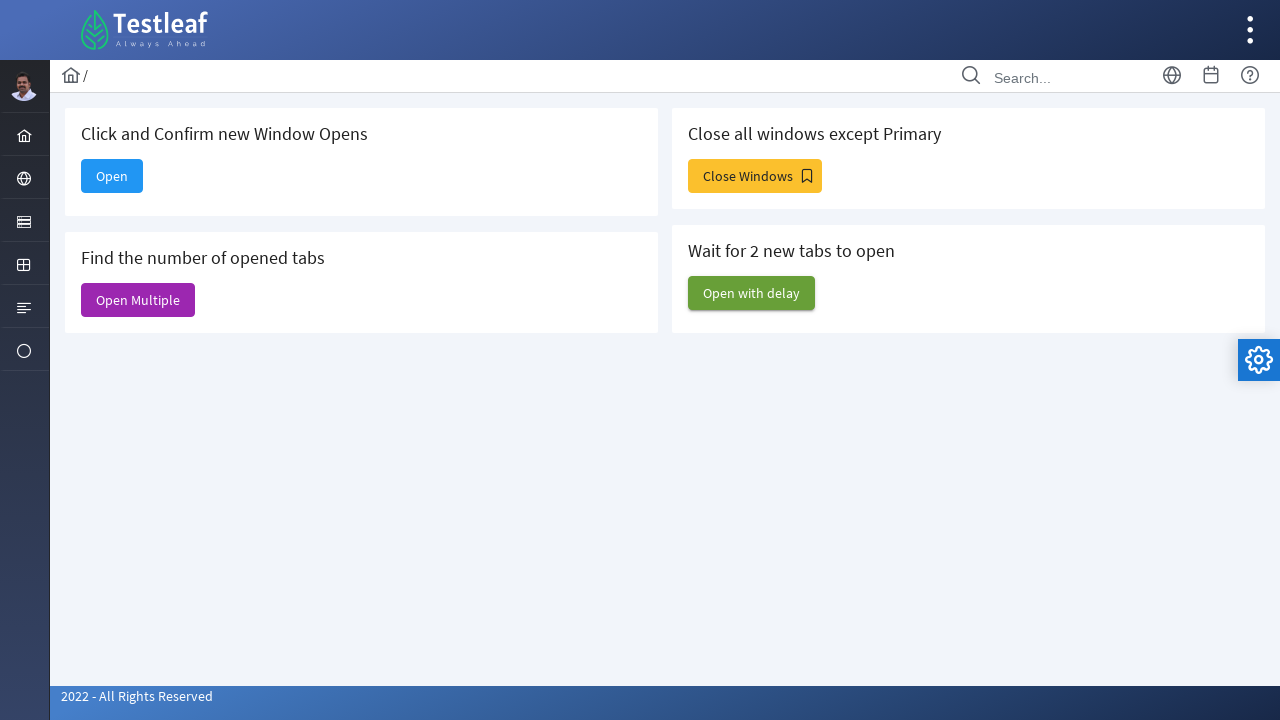

Clicked 'Close Windows' button to close all windows except primary at (755, 176) on xpath=//span[text()='Close Windows']
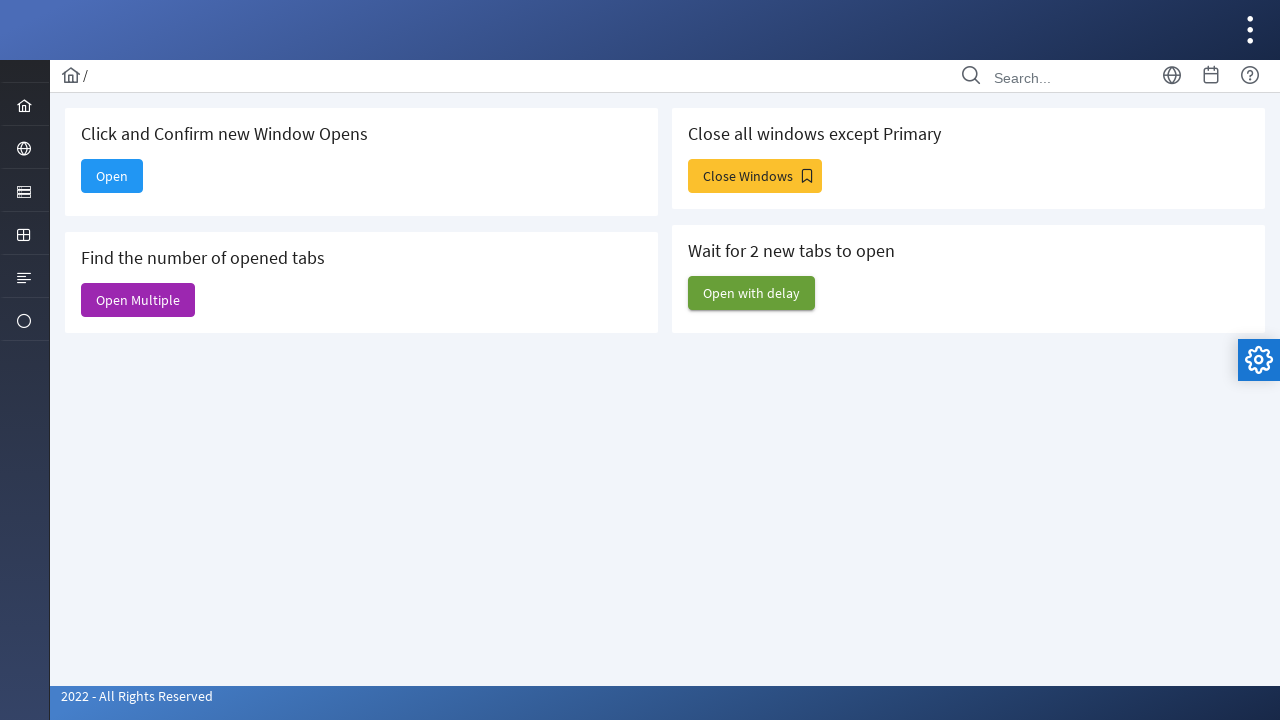

Waited 1 second for window closing action to complete
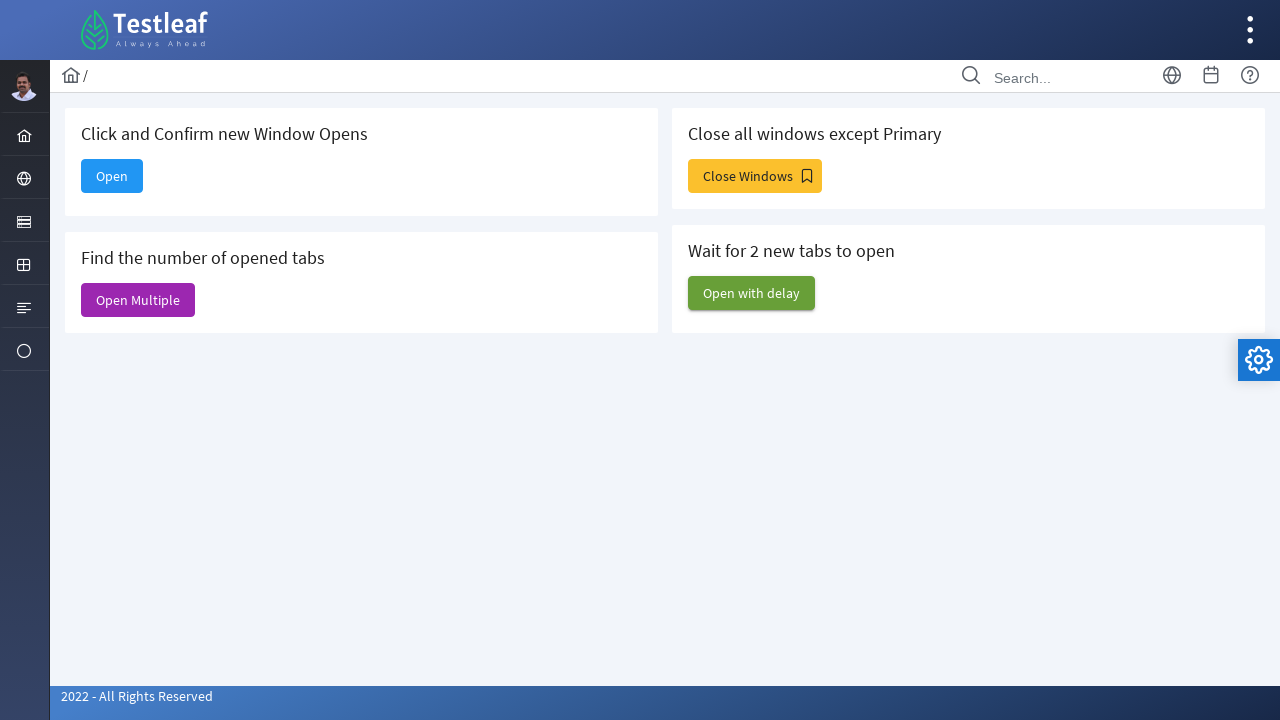

Retrieved all open pages/windows - count: 4
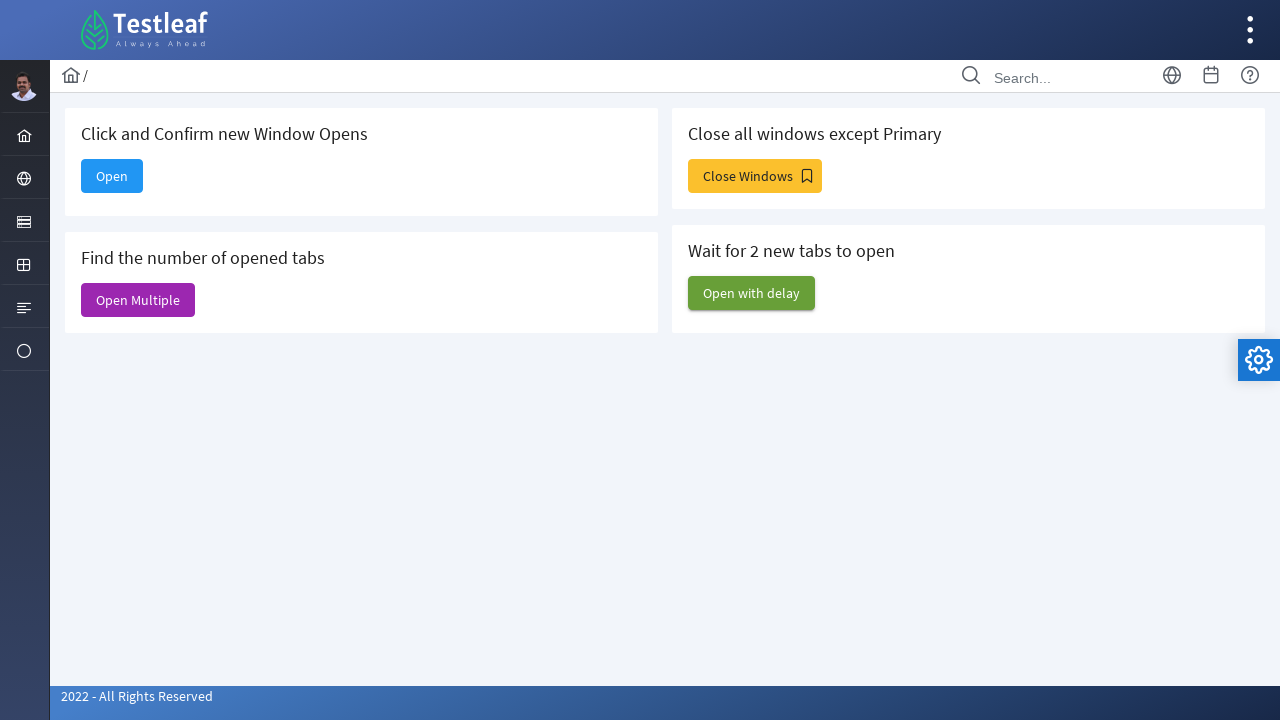

Closed window at index 3
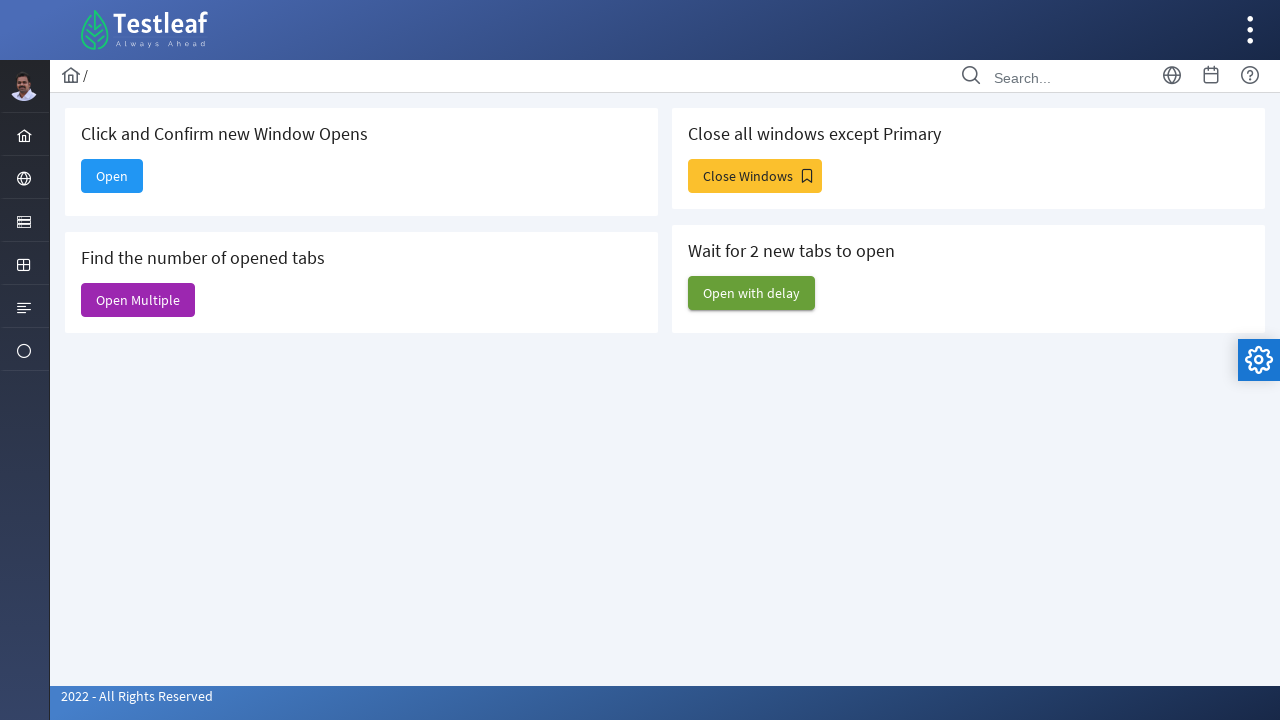

Waited 500ms between closing windows
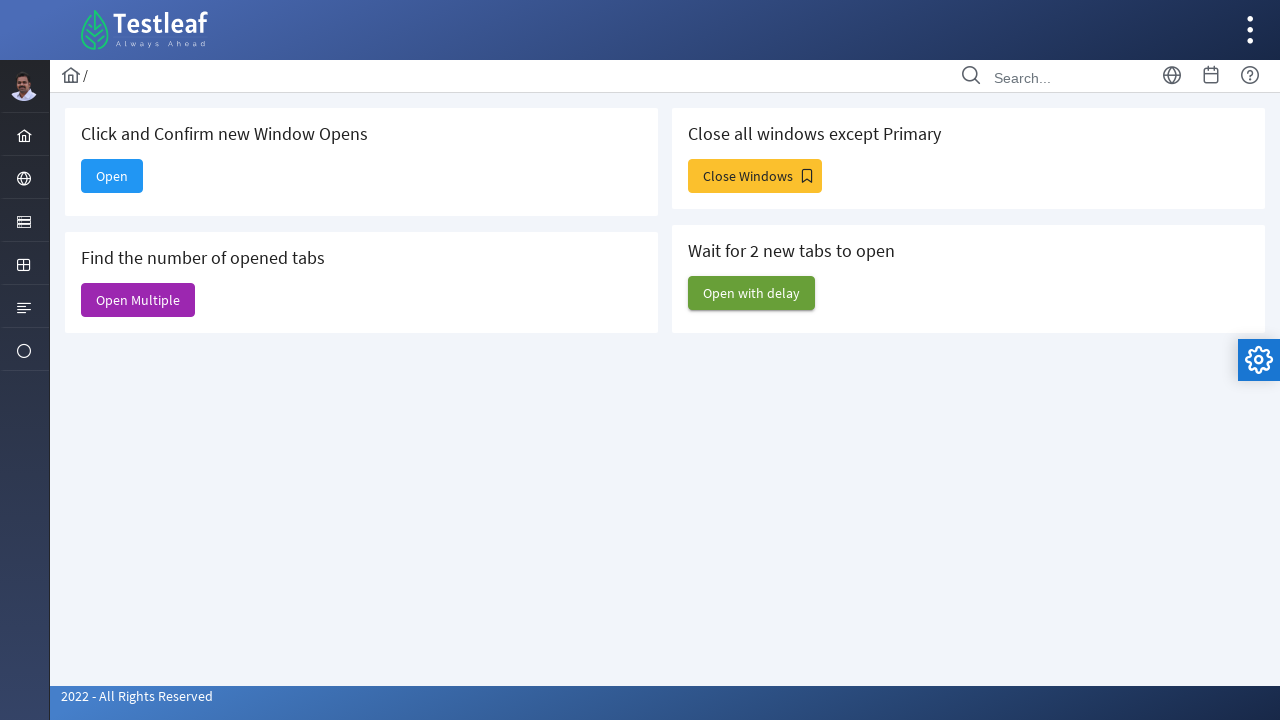

Closed window at index 2
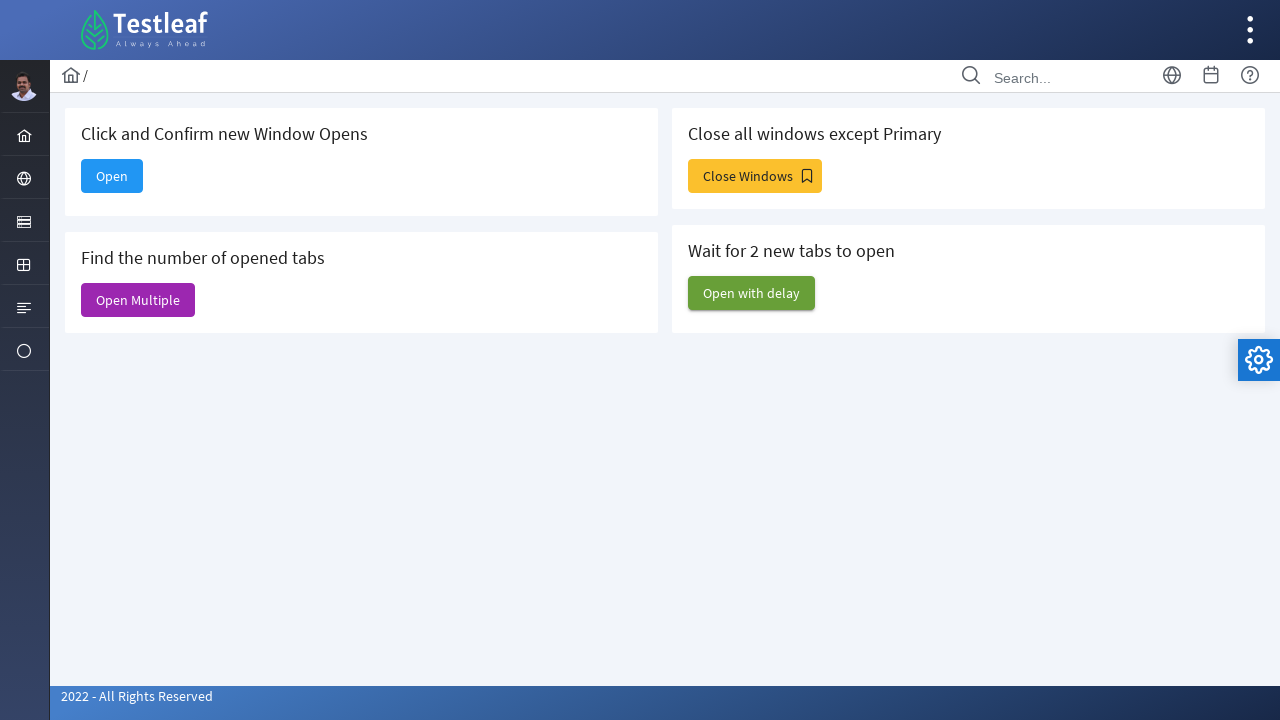

Waited 500ms between closing windows
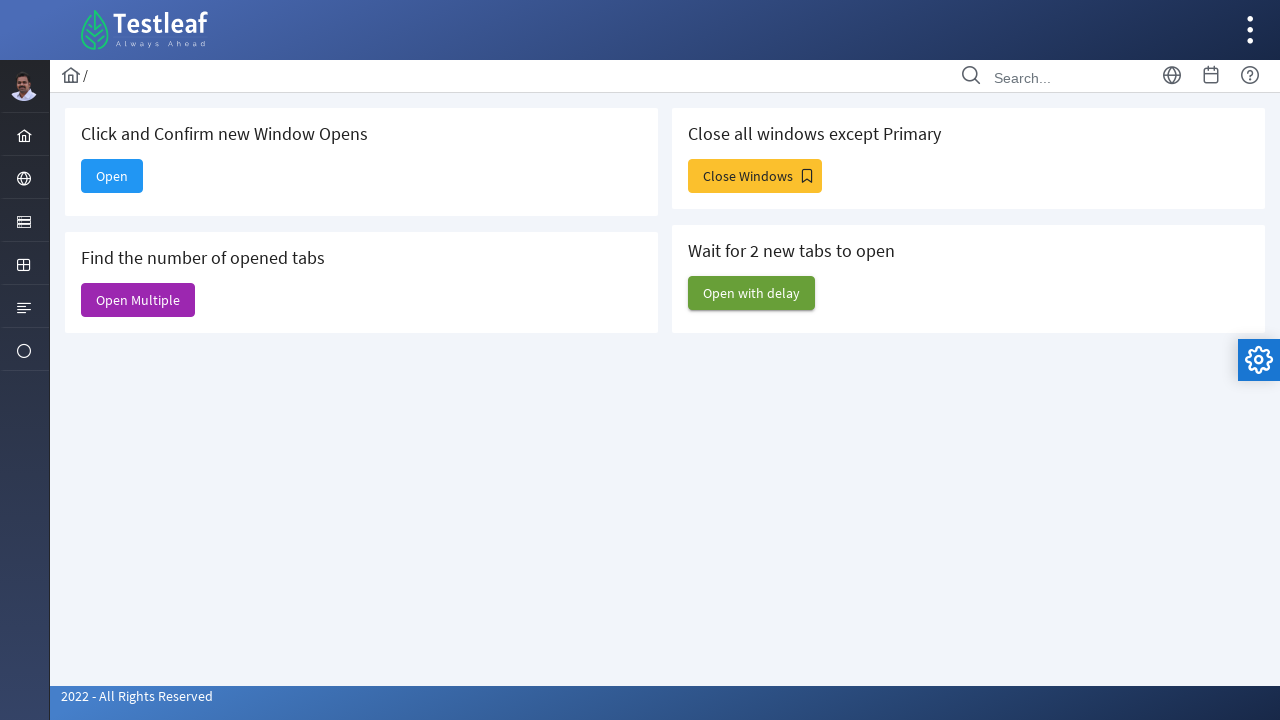

Closed window at index 1
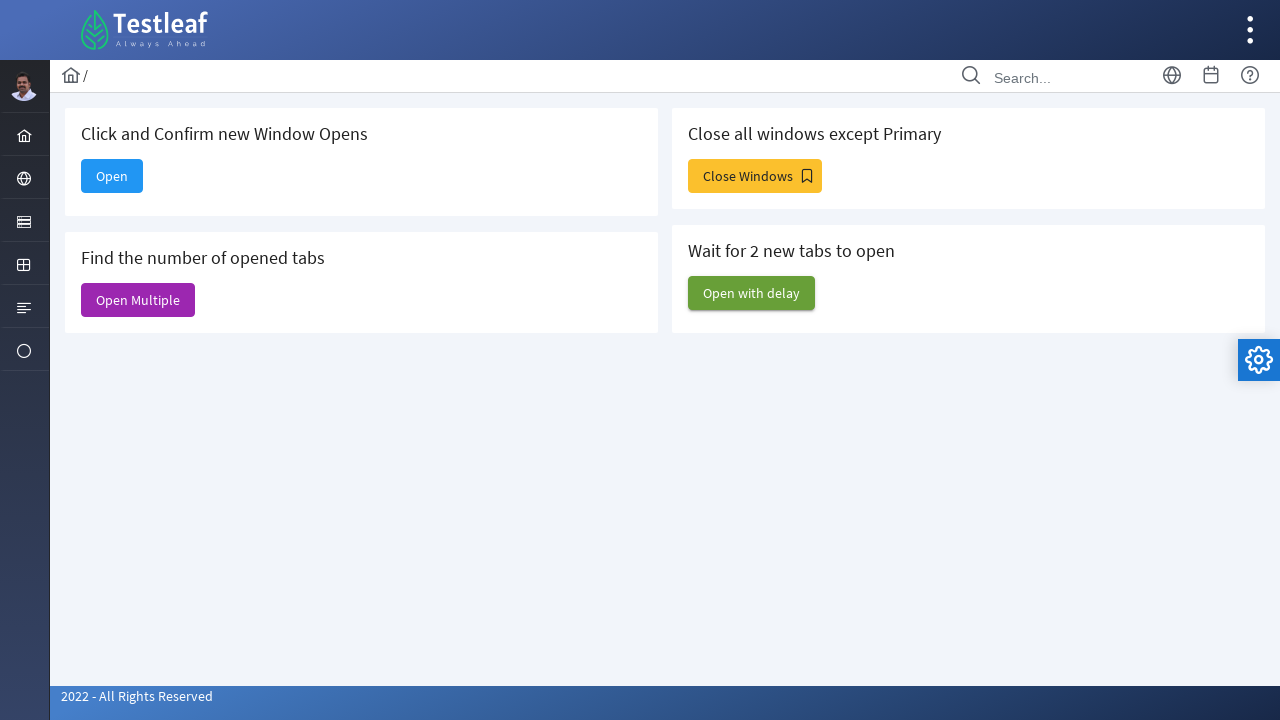

Waited 500ms between closing windows
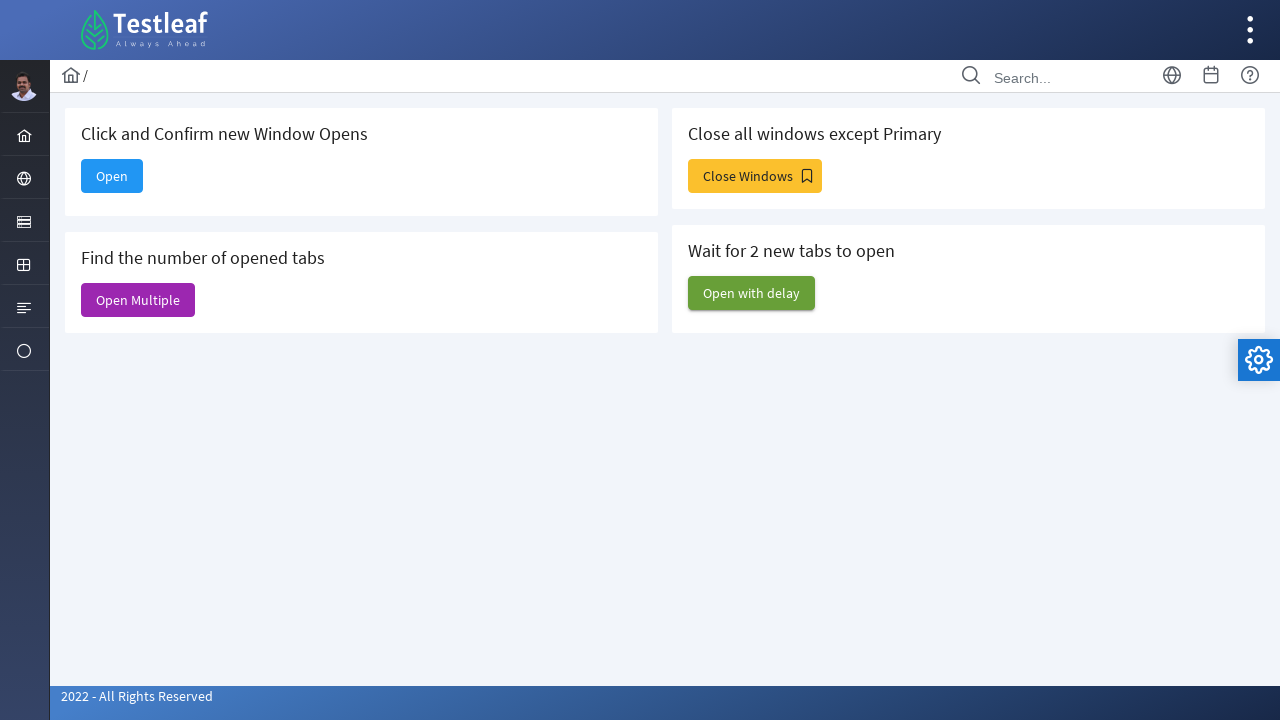

Clicked 'Open with delay' button to open windows with delay at (752, 293) on xpath=//span[text()='Open with delay']
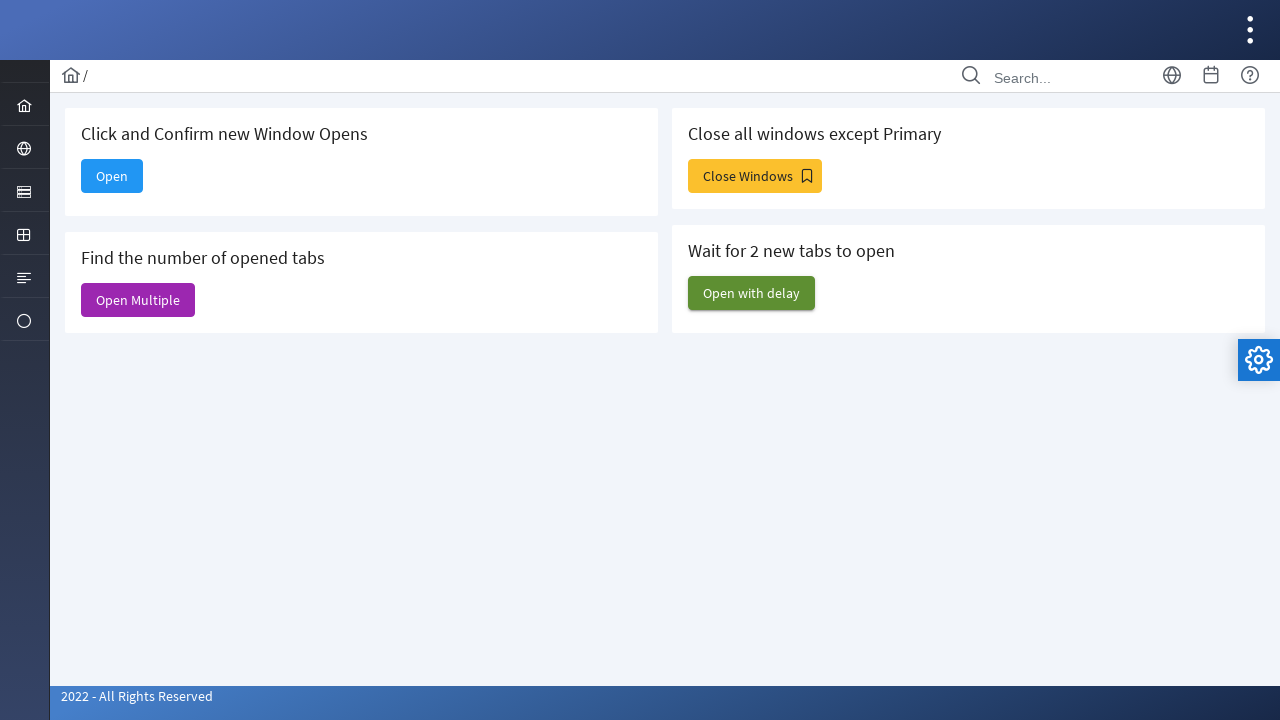

Waited 3 seconds for delayed windows to open
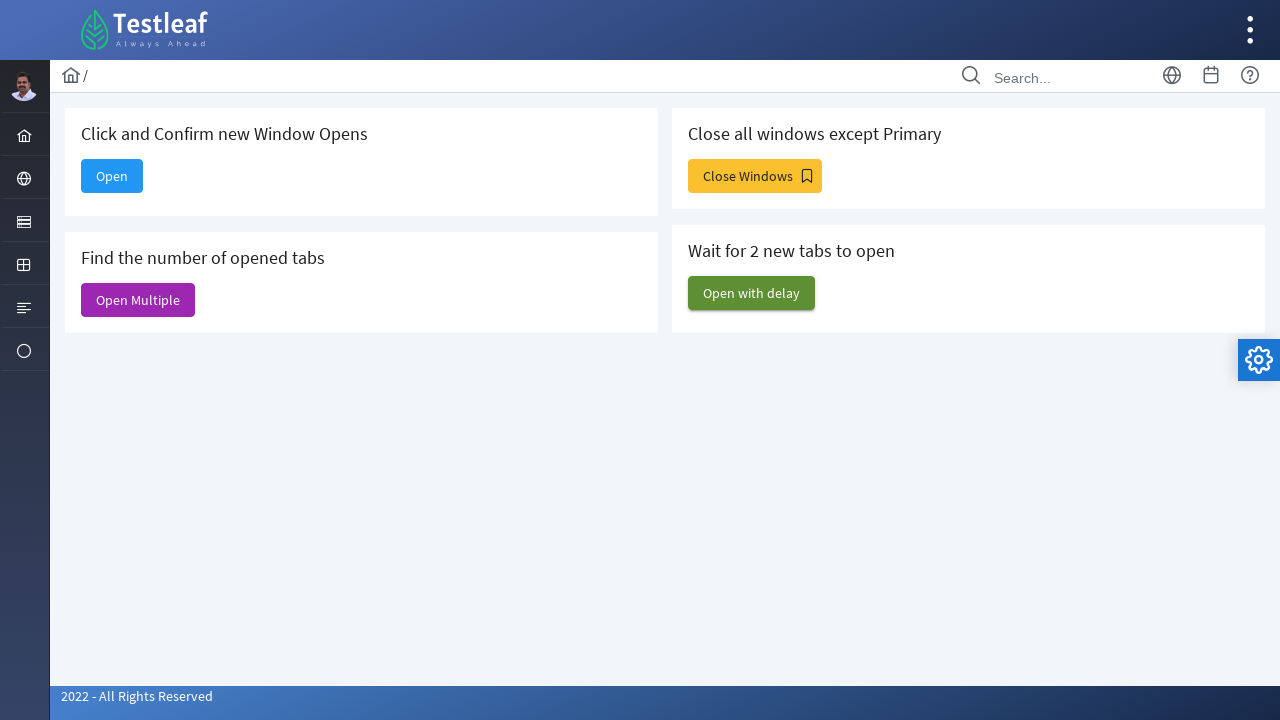

Retrieved all open pages/windows - count: 3
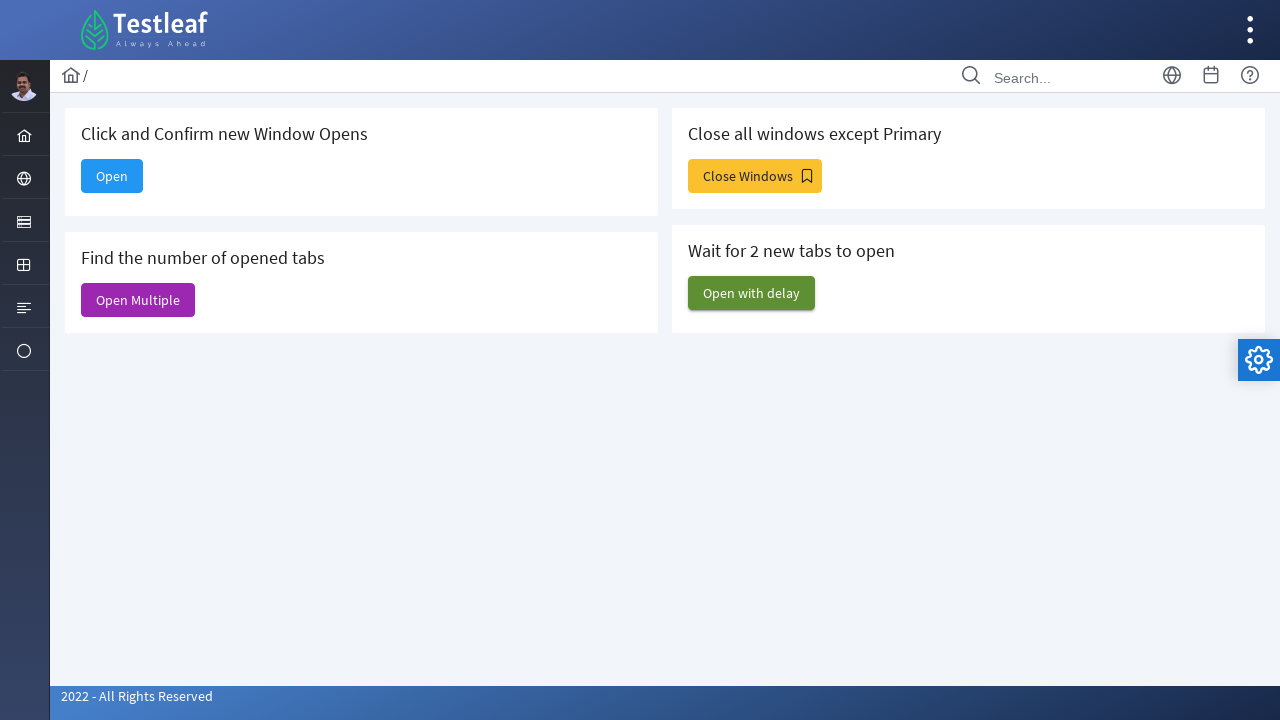

Closed window at index 2
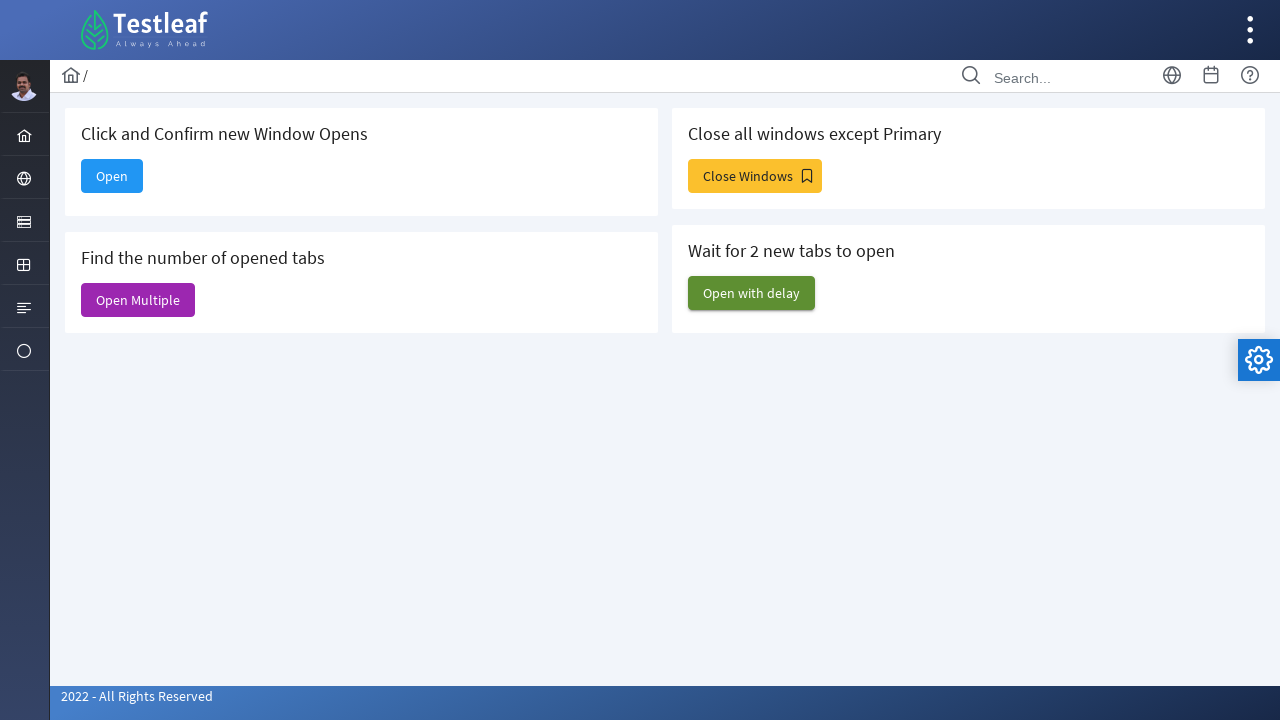

Waited 500ms between closing windows
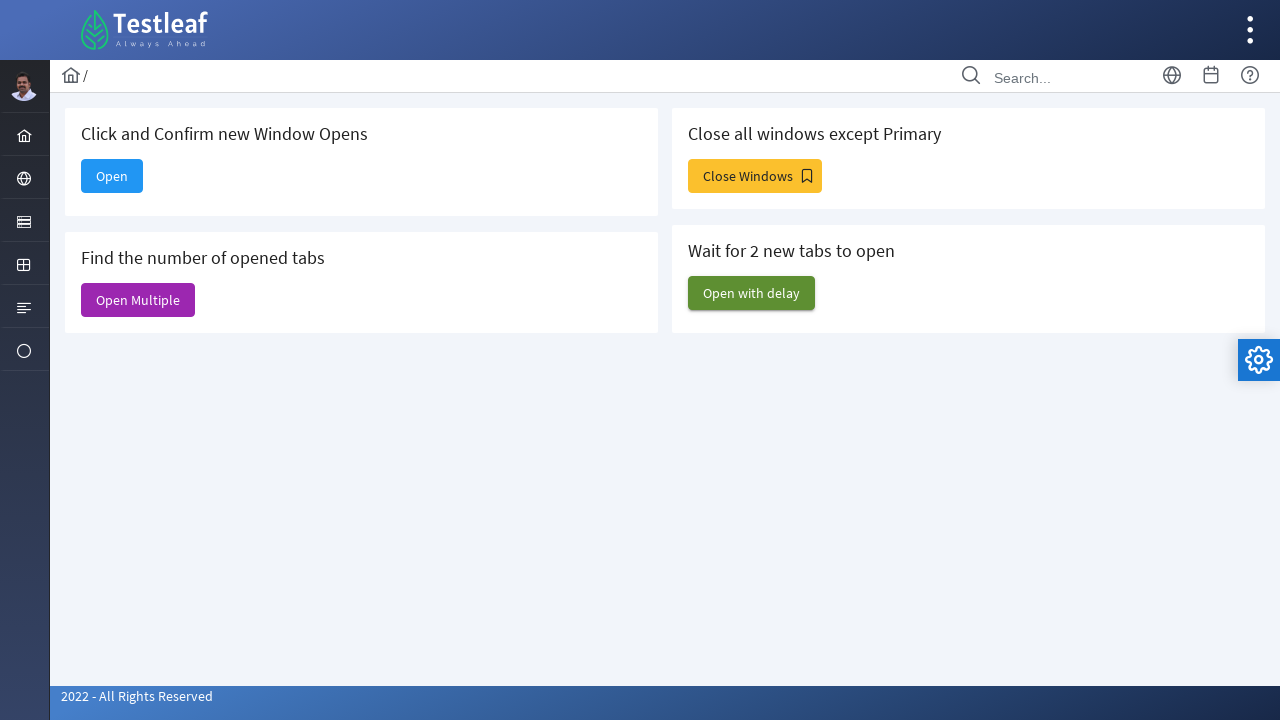

Closed window at index 1
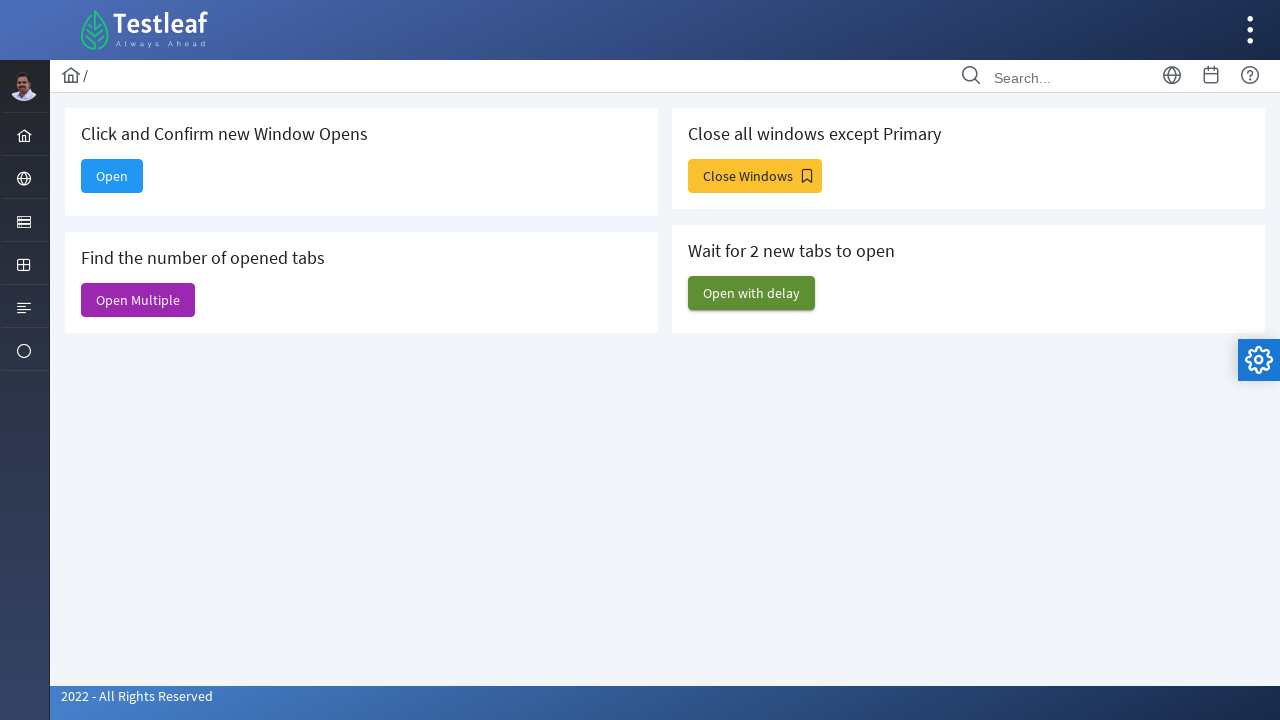

Waited 500ms between closing windows
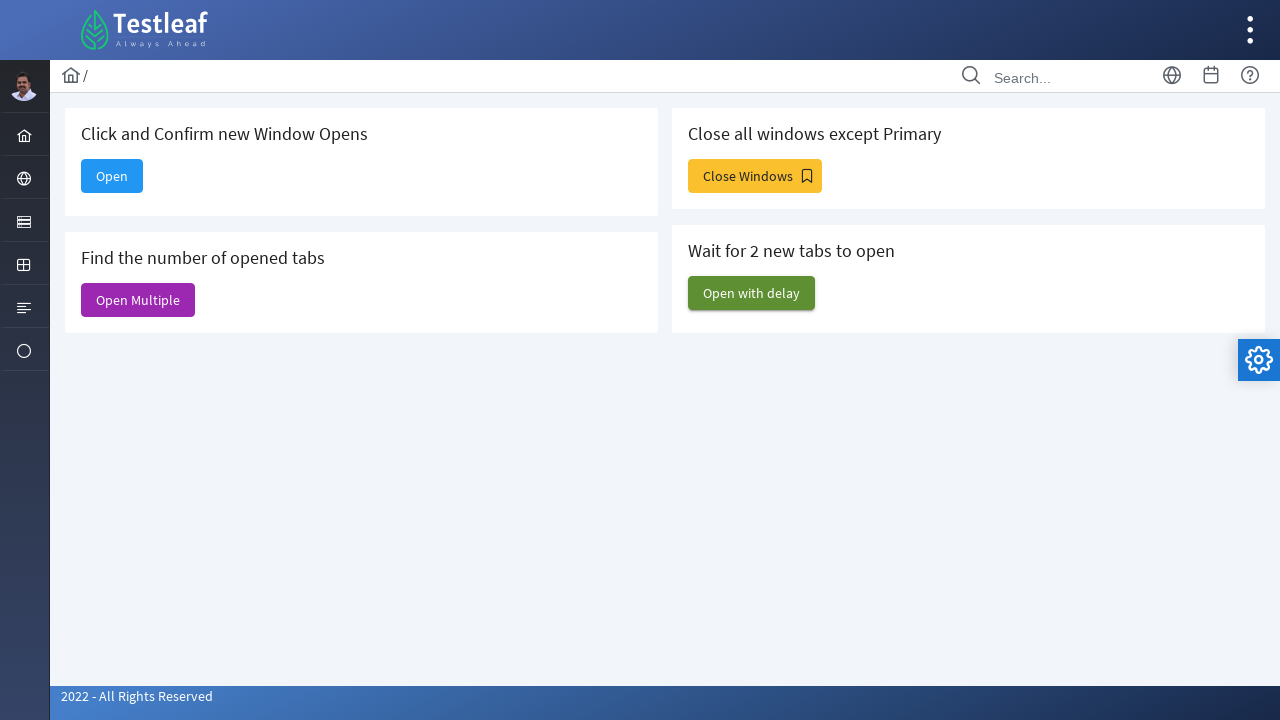

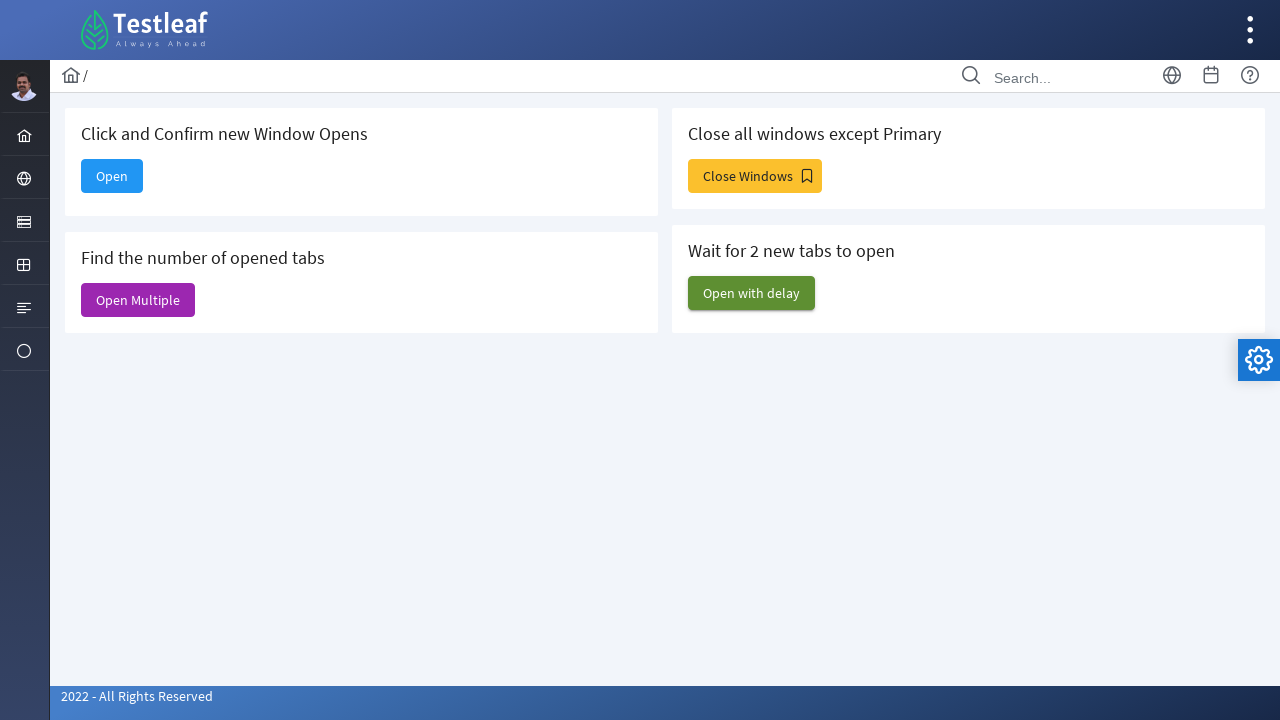